Tests the dynamic loading functionality by clicking a start button and waiting for a finish message to appear with the text "Hello World!"

Starting URL: http://the-internet.herokuapp.com/dynamic_loading/2

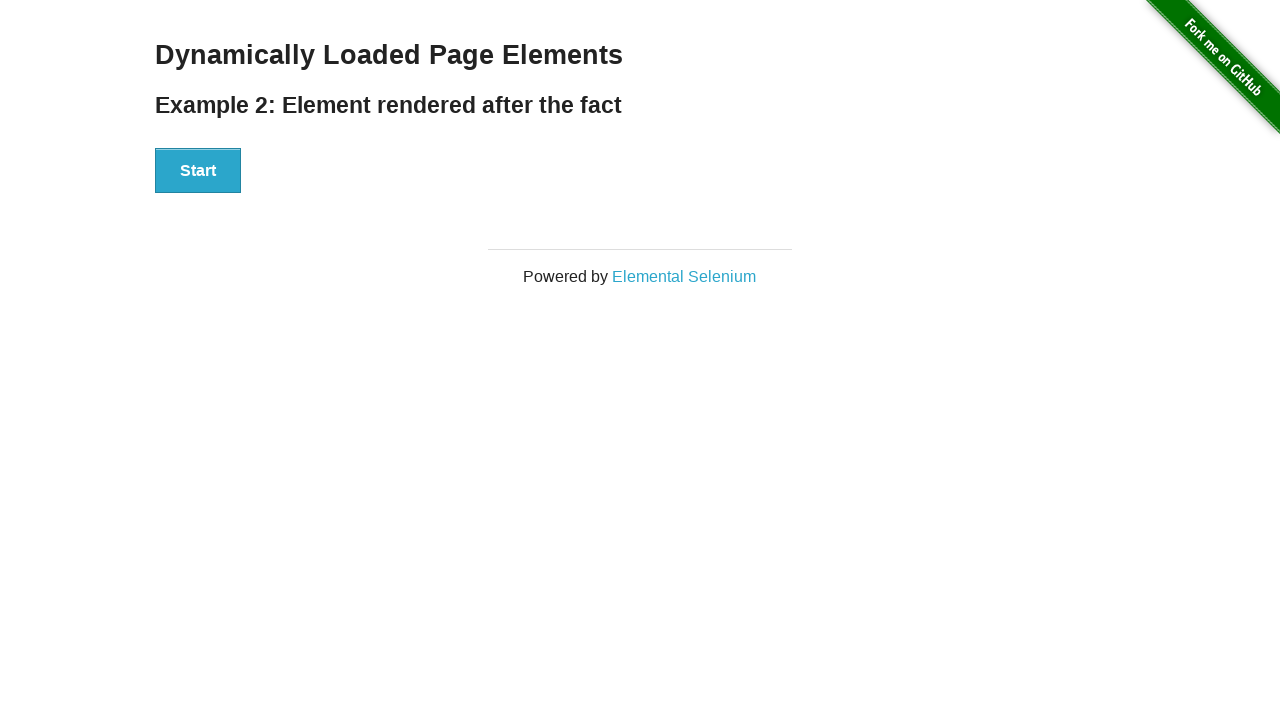

Clicked the start button to initiate dynamic loading at (198, 171) on #start button
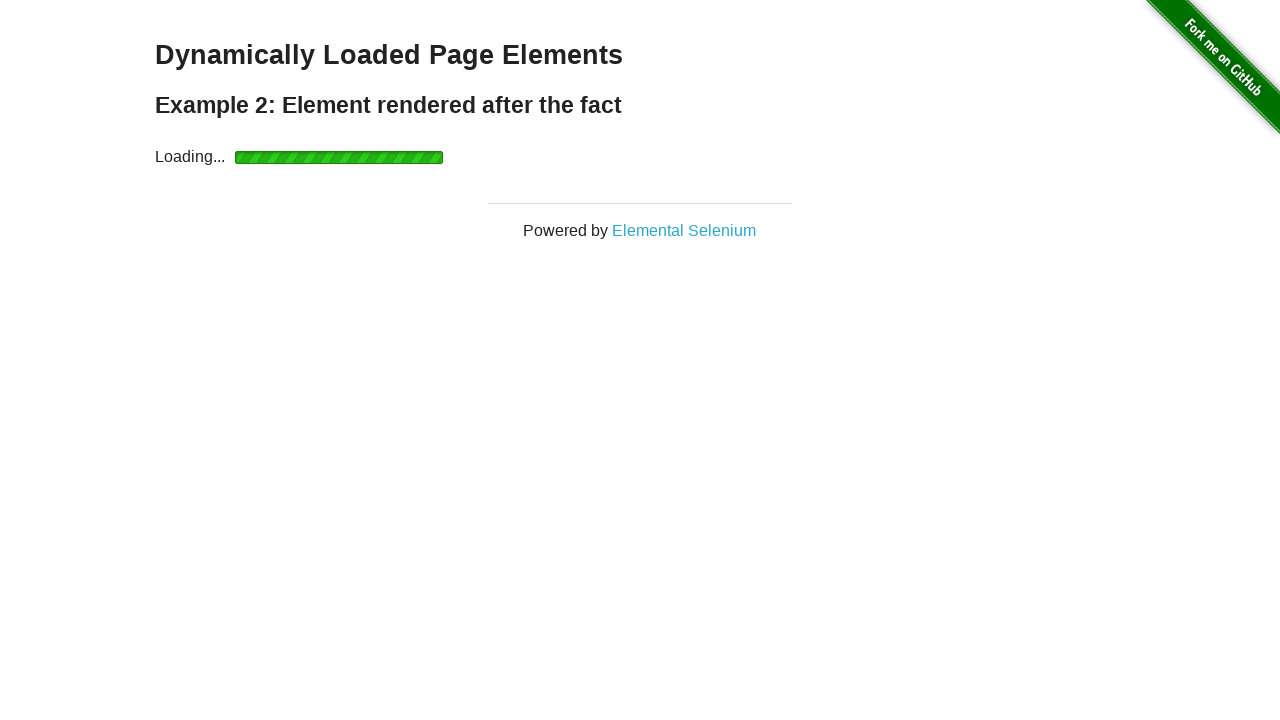

Finish element appeared after dynamic loading completed
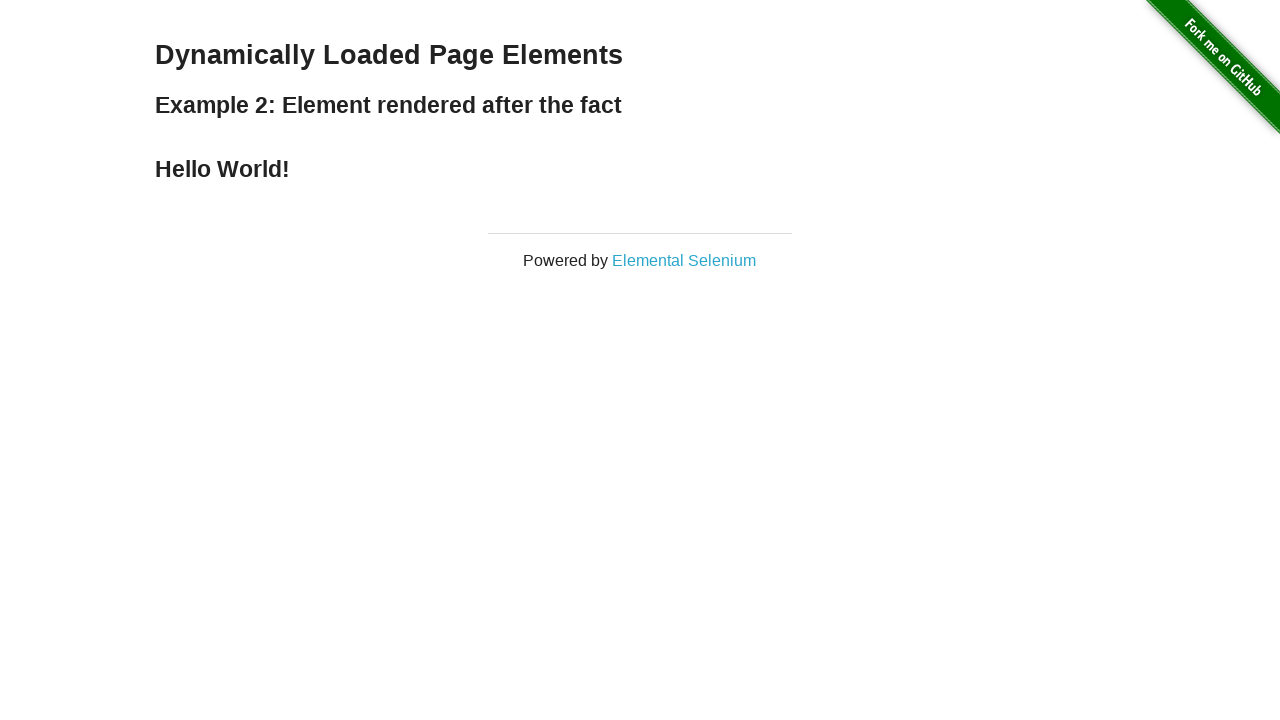

Retrieved finish element text content
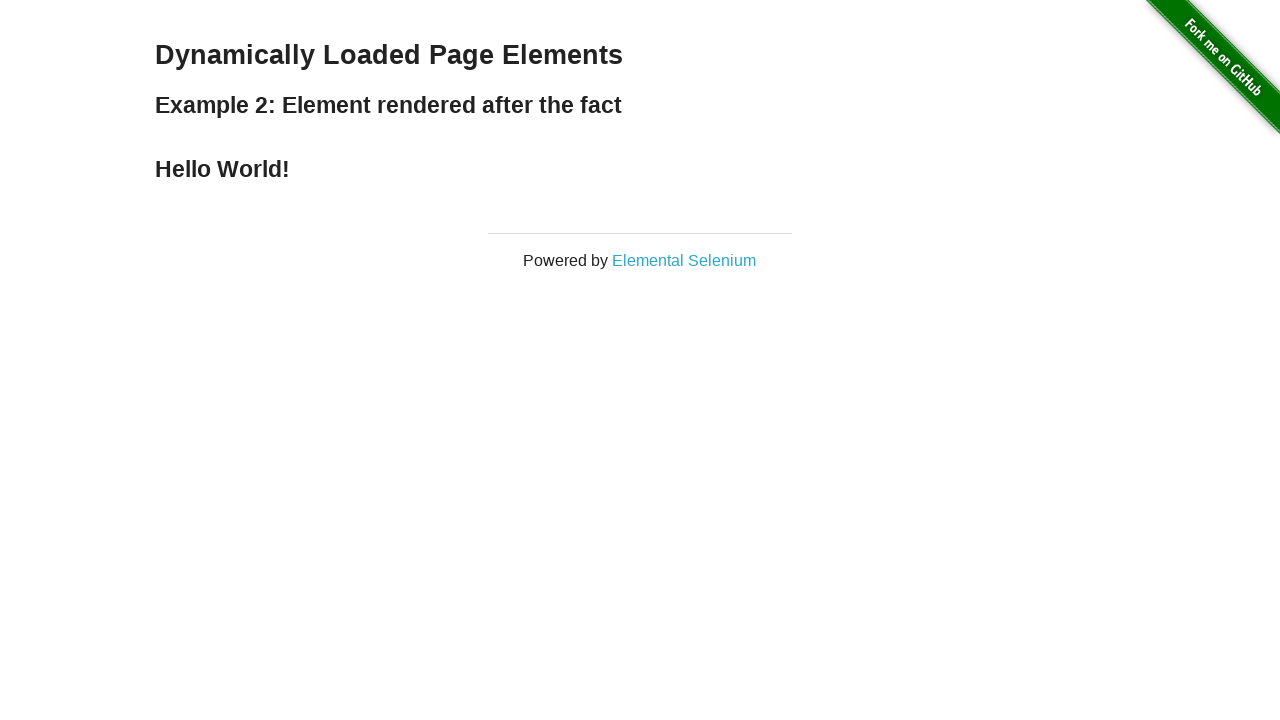

Verified that finish text equals 'Hello World!'
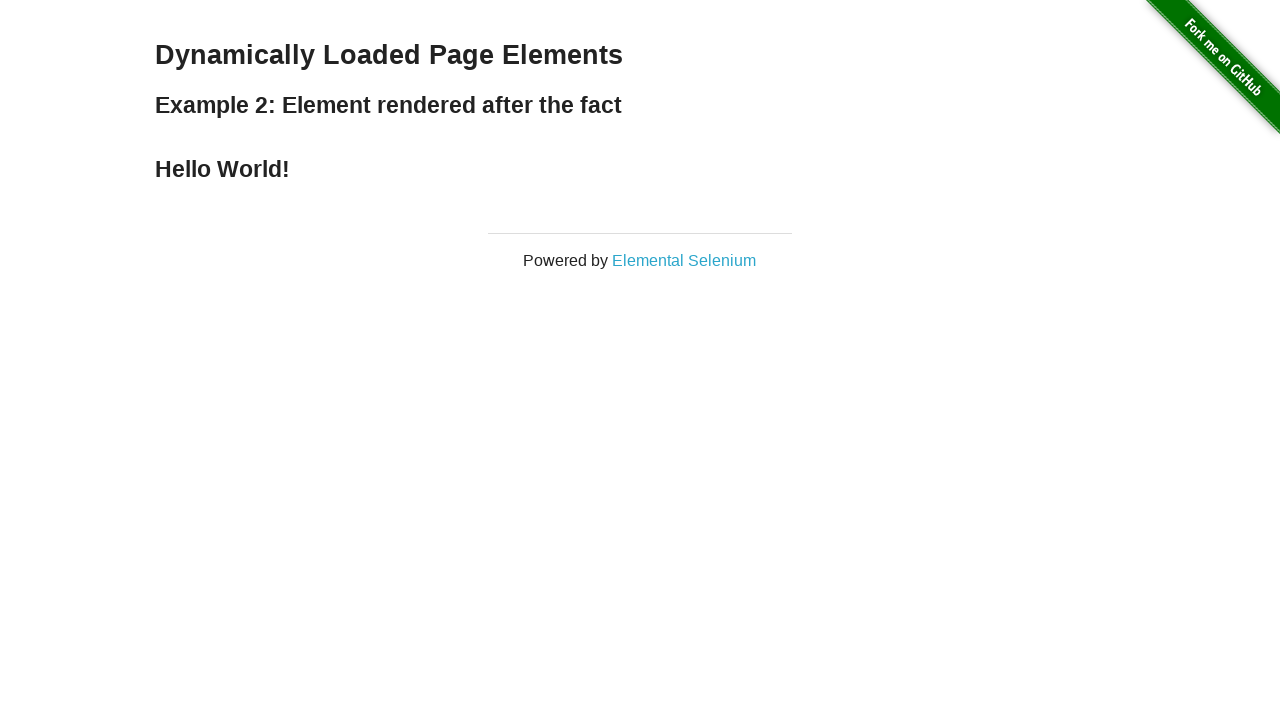

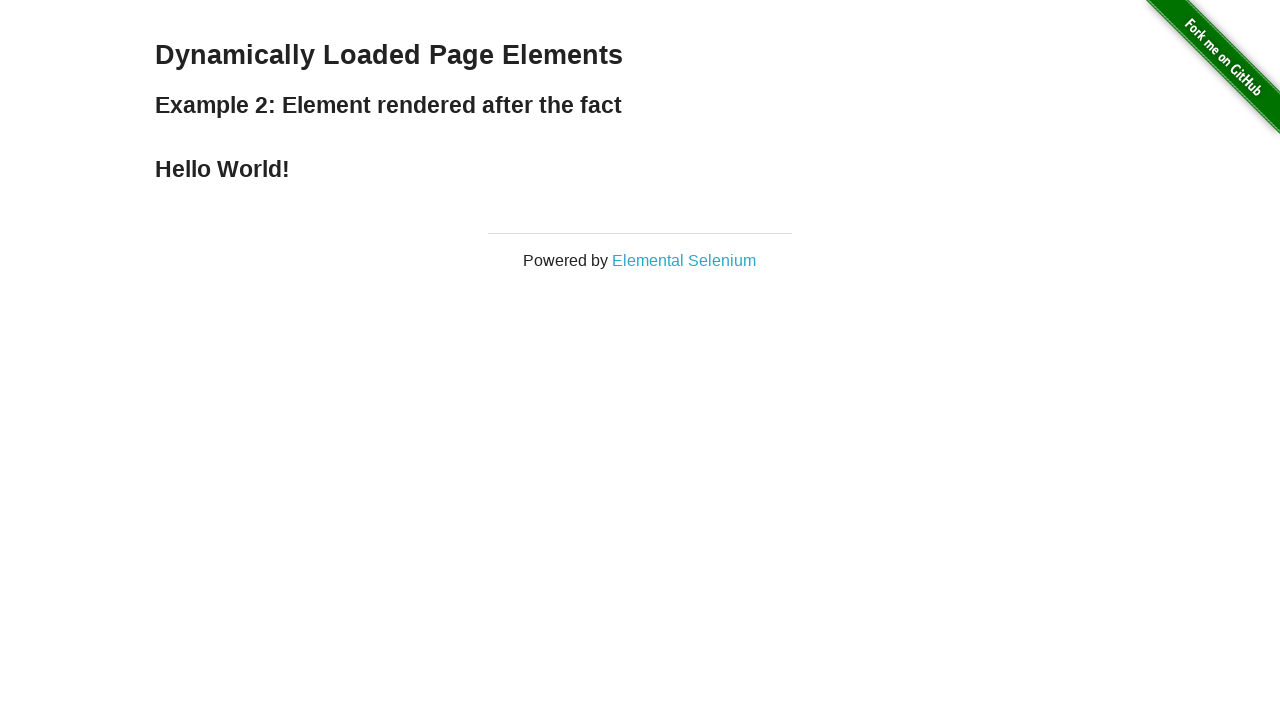